Navigates to helltides.com and retrieves text content from a specific element with font-mono styling

Starting URL: https://helltides.com

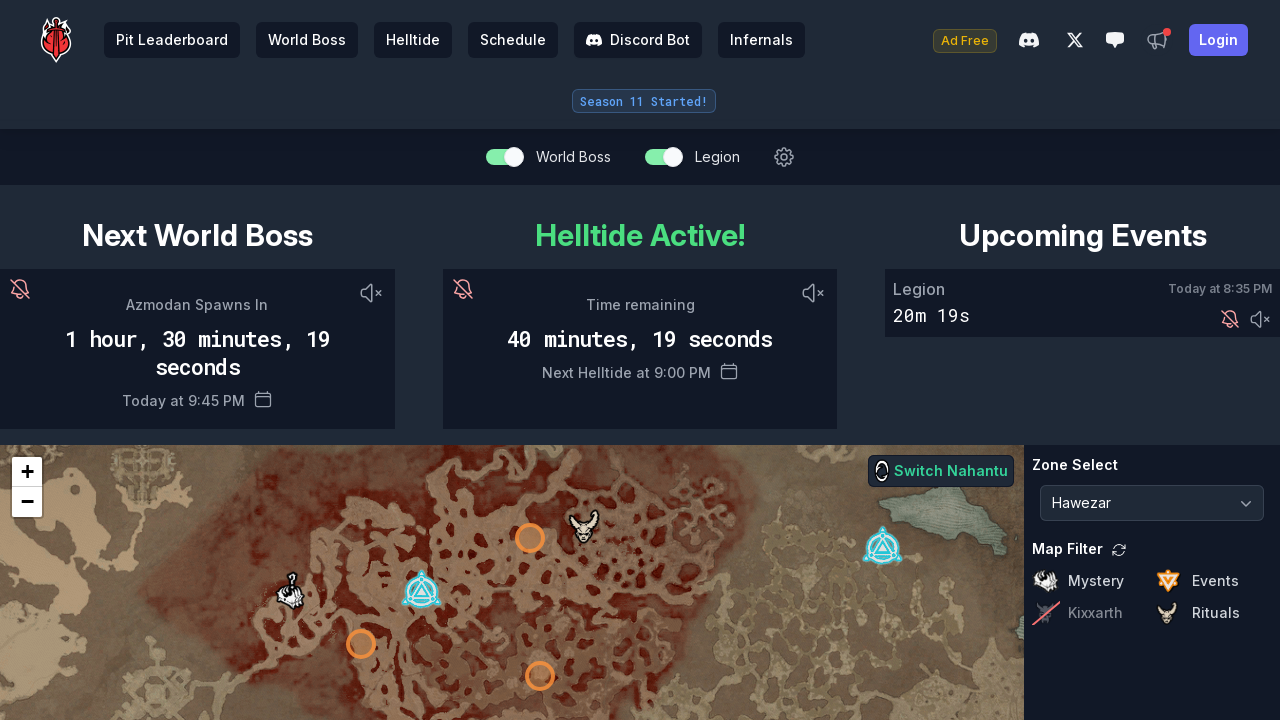

Waited for element with font-mono styling to be present
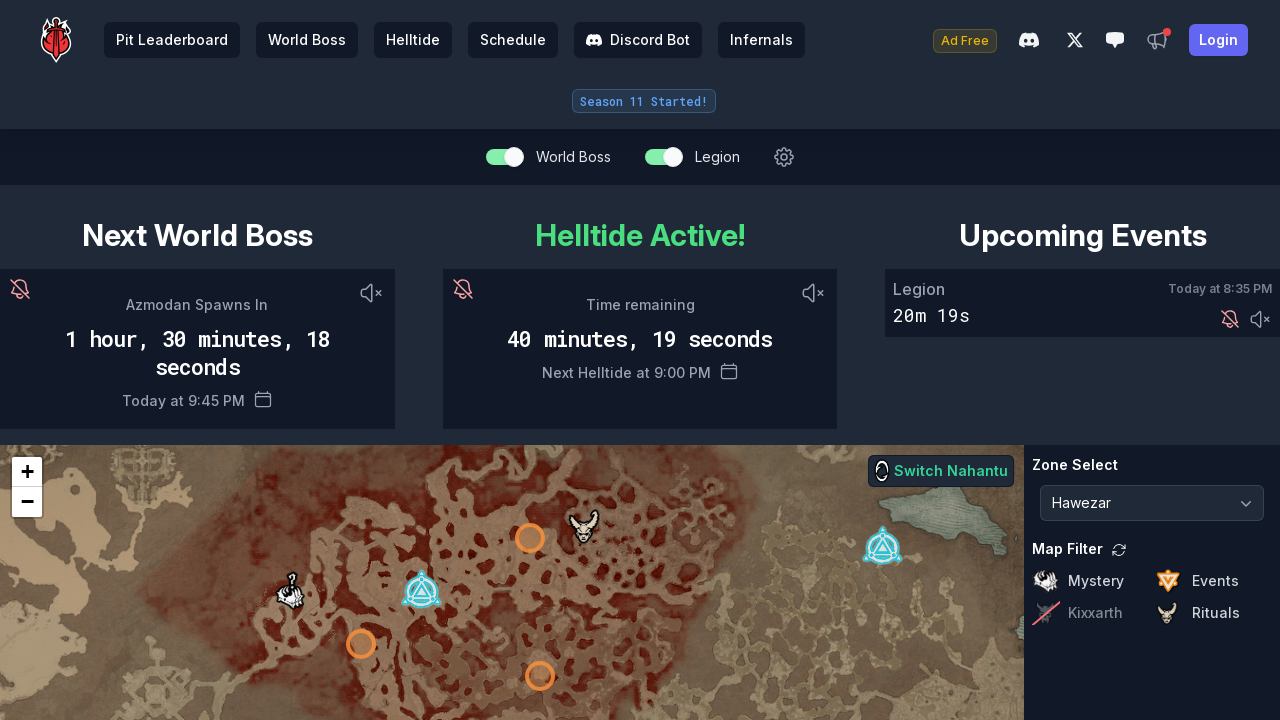

Retrieved text content from font-mono element
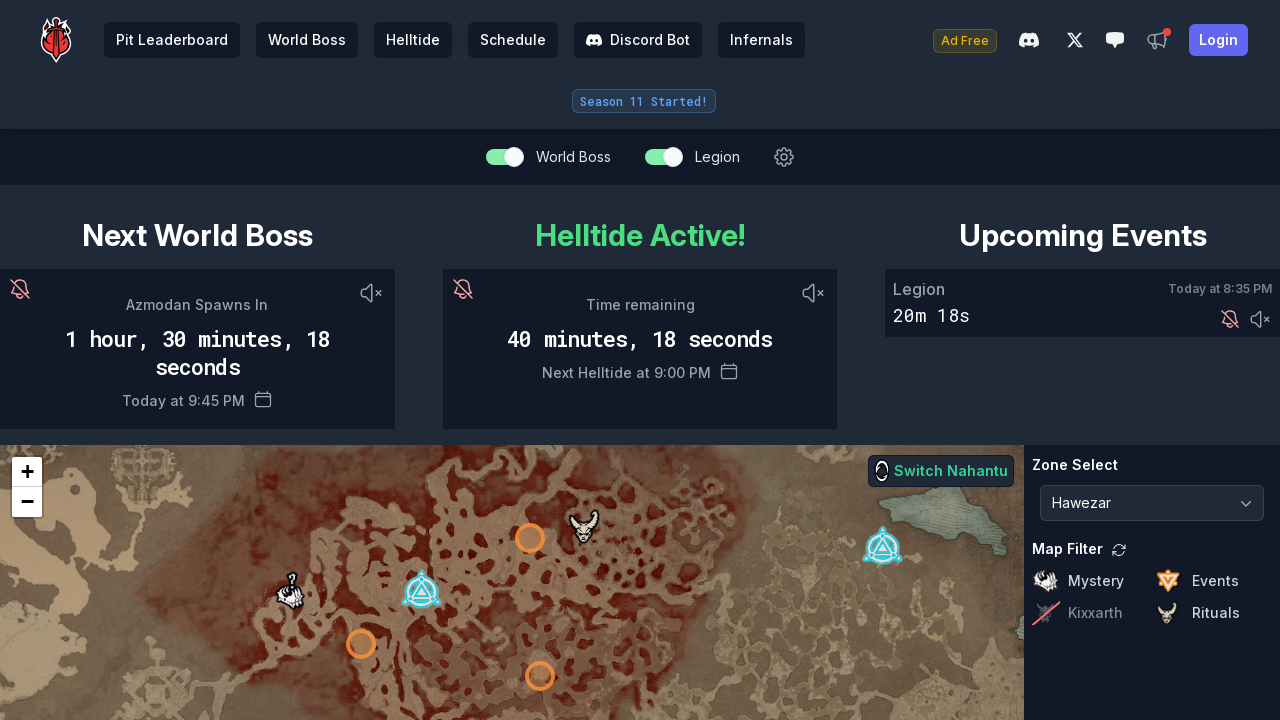

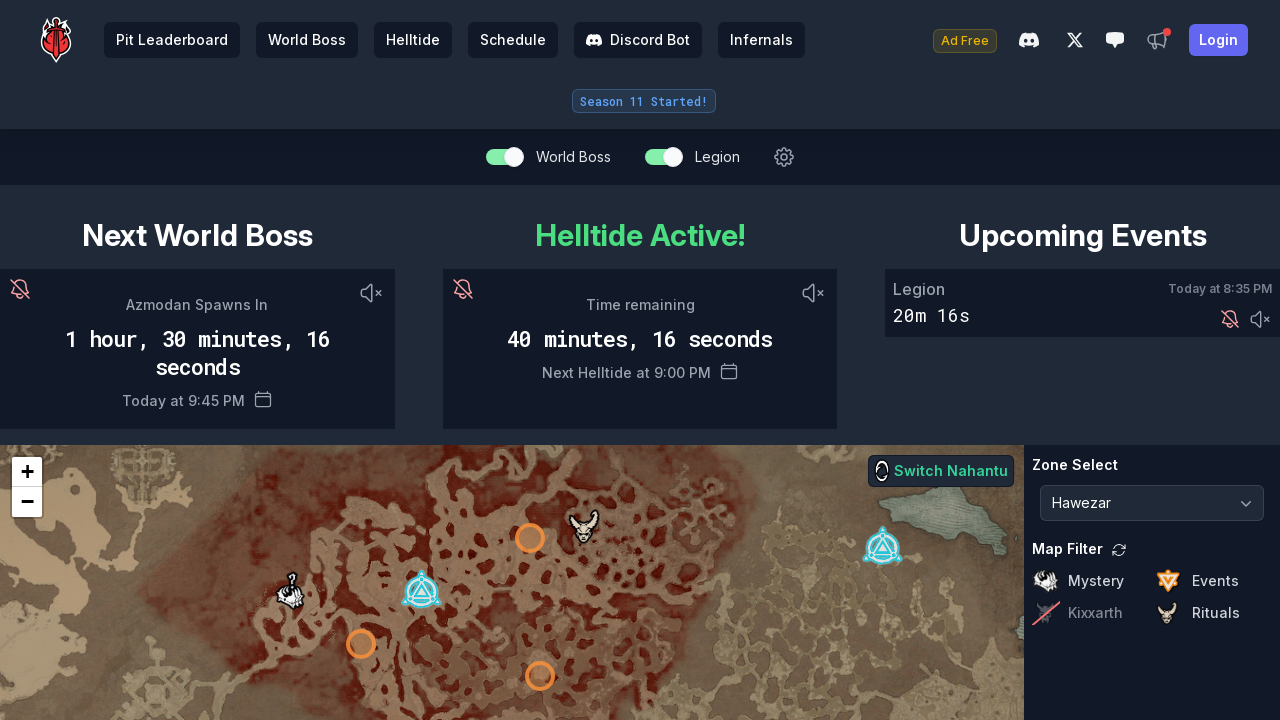